Tests the Gallery page by verifying page load, clicking on gallery images, testing category filter buttons, and testing view mode toggle.

Starting URL: https://wedding-ihymi3fmz-asithalkonaras-projects.vercel.app/gallery

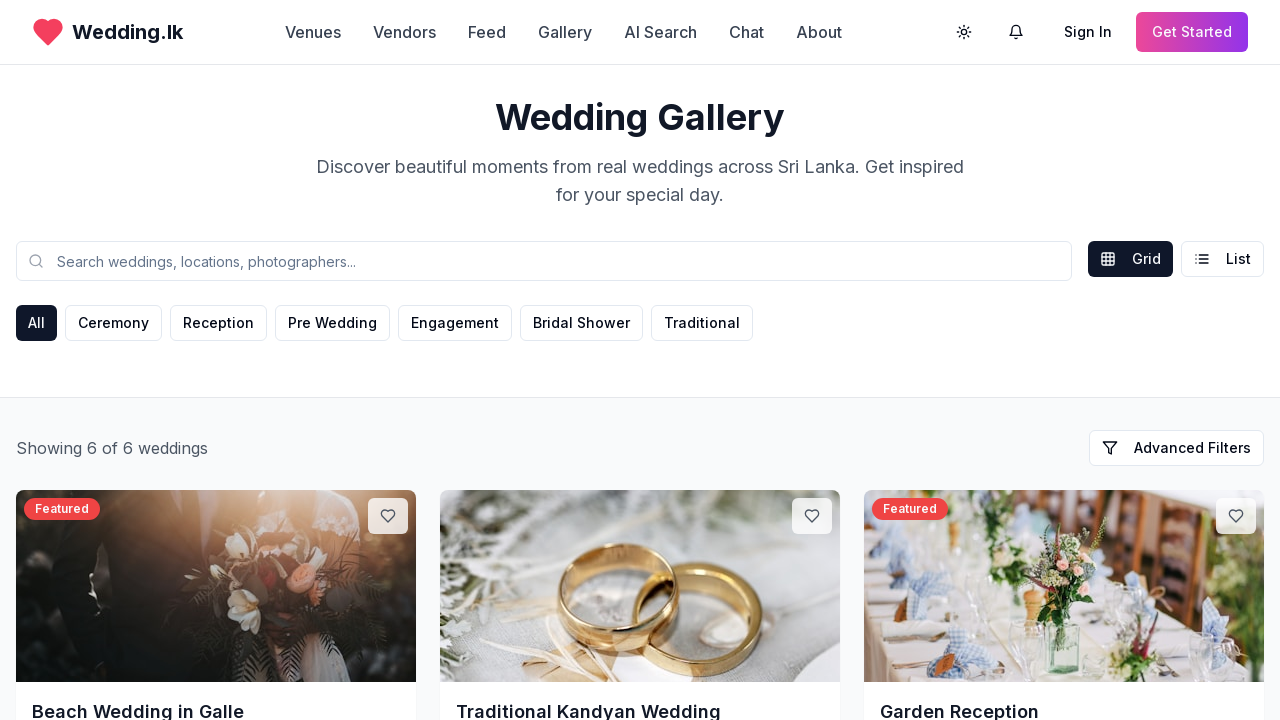

Waited for page network to be idle
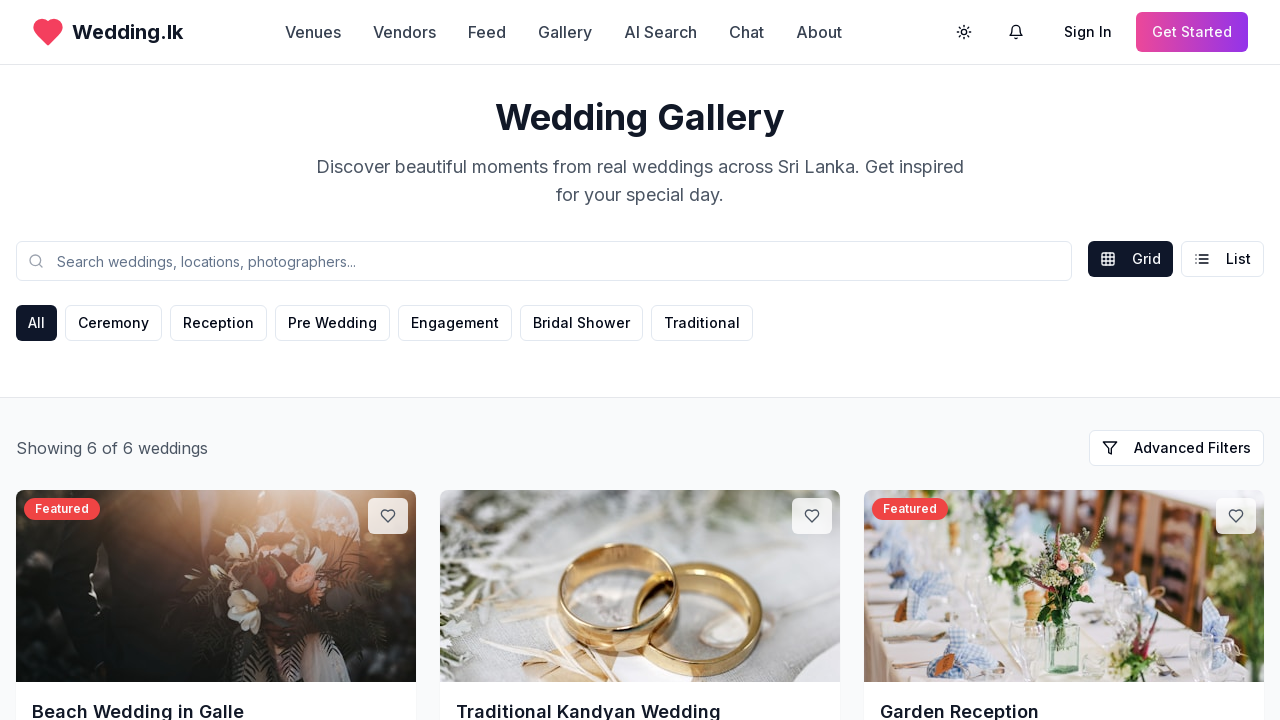

Verified gallery page header contains 'gallery' text
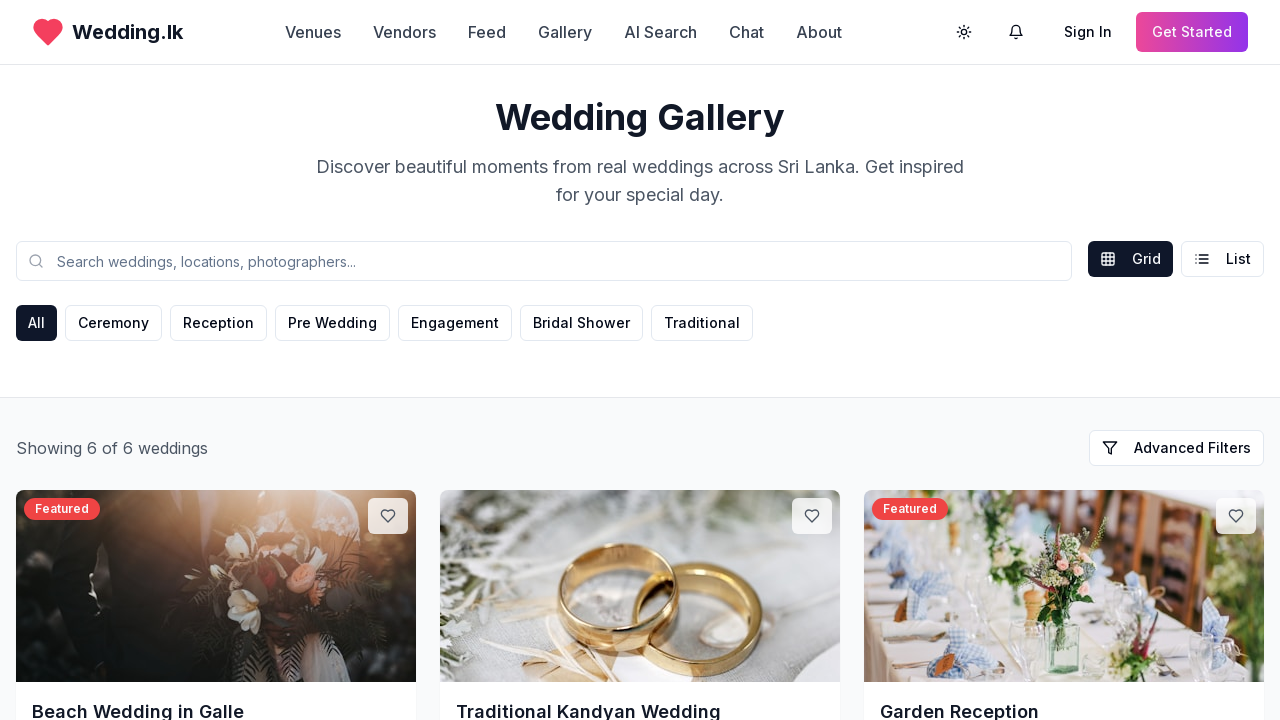

Clicked on first gallery image at (216, 586) on img >> nth=0
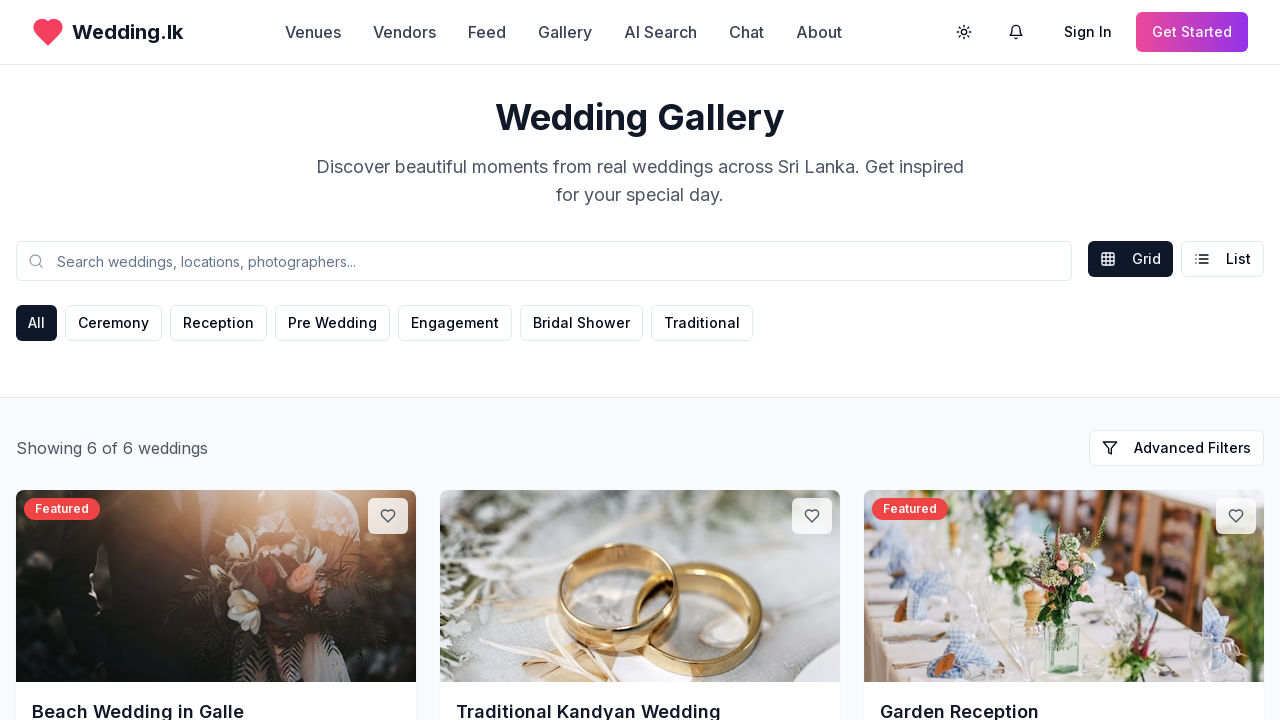

Waited for image interaction to complete
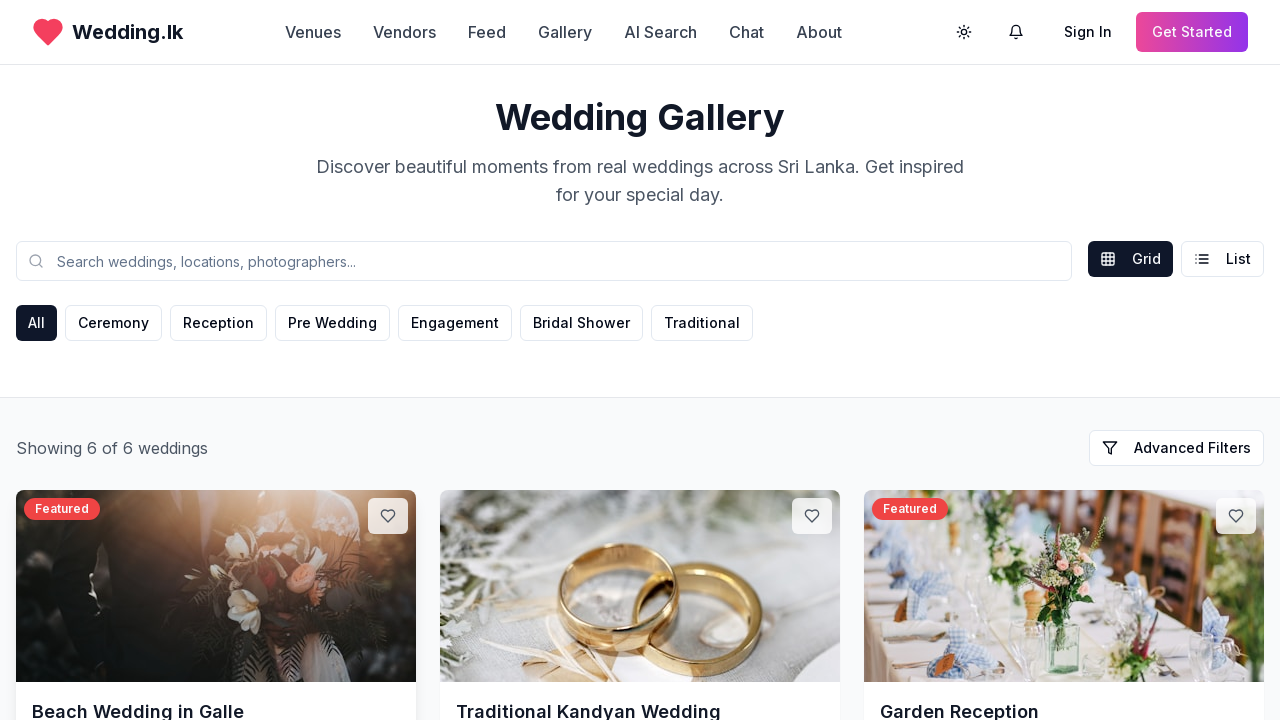

Clicked on first category filter button at (36, 323) on button >> internal:has-text=/ceremony|reception|traditional|all/i >> nth=0
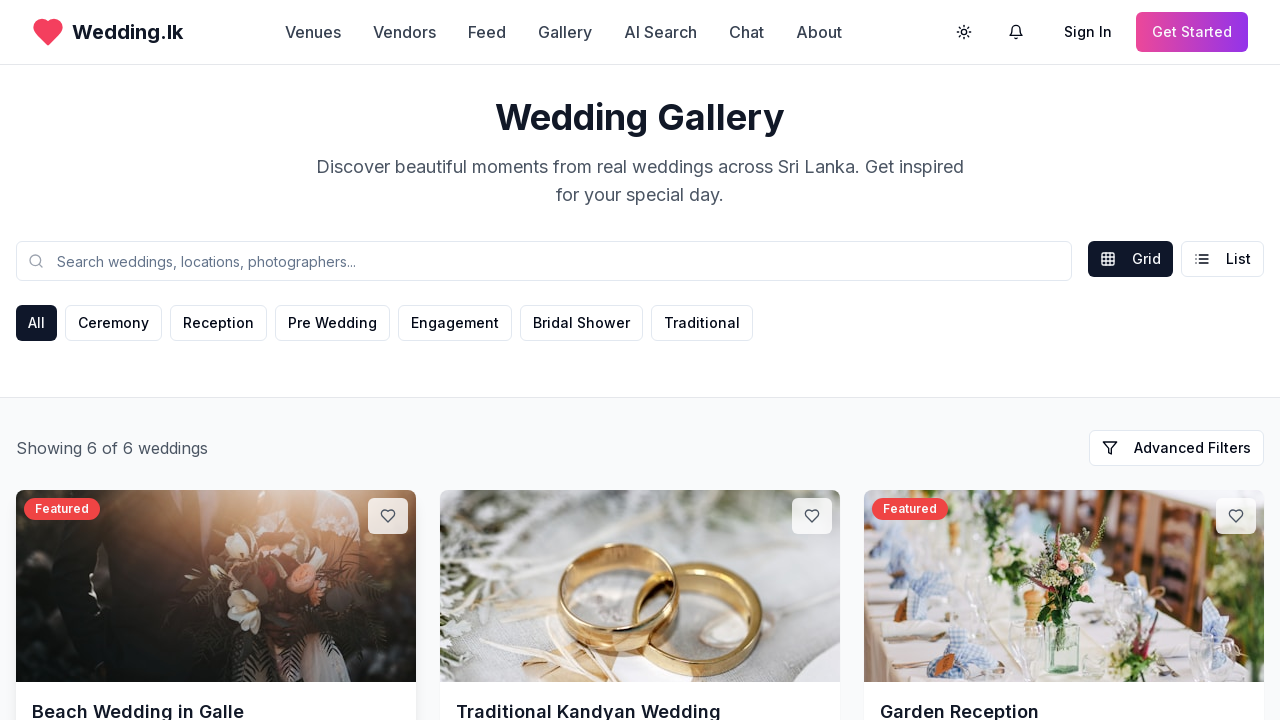

Waited for category filter to apply
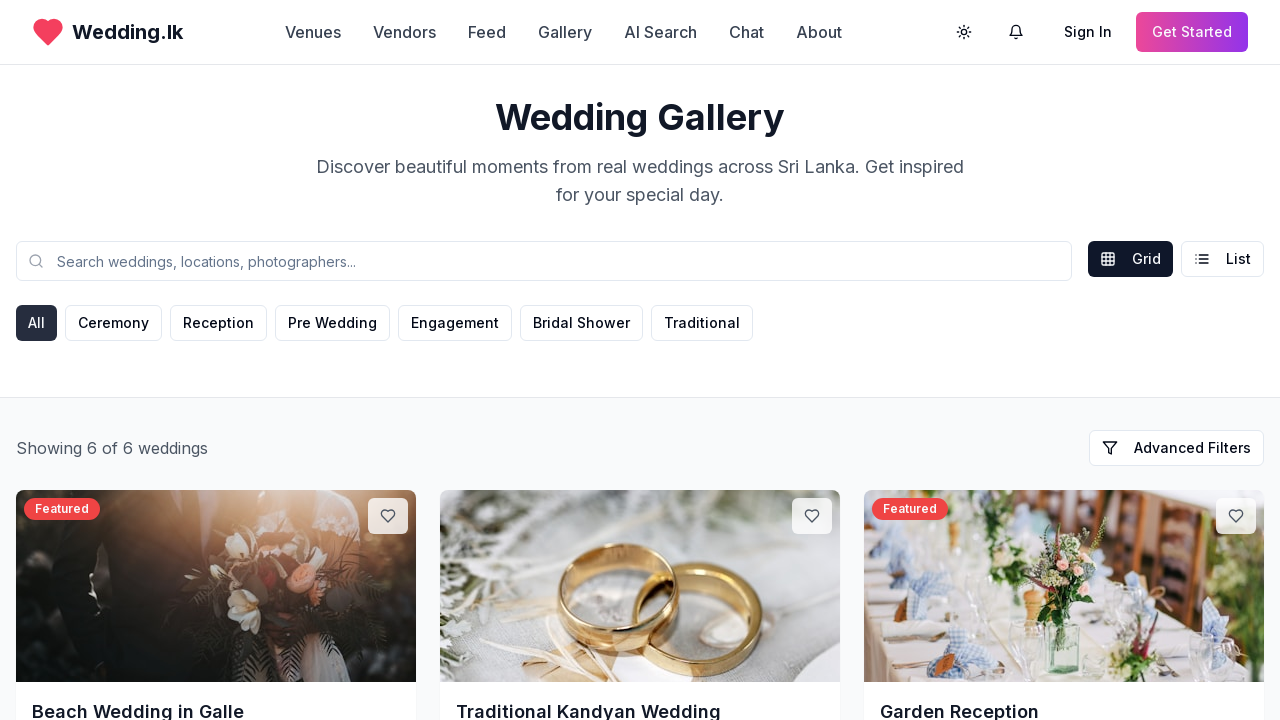

Clicked on view mode toggle button at (1130, 259) on button >> internal:has-text=/grid|list/i >> nth=0
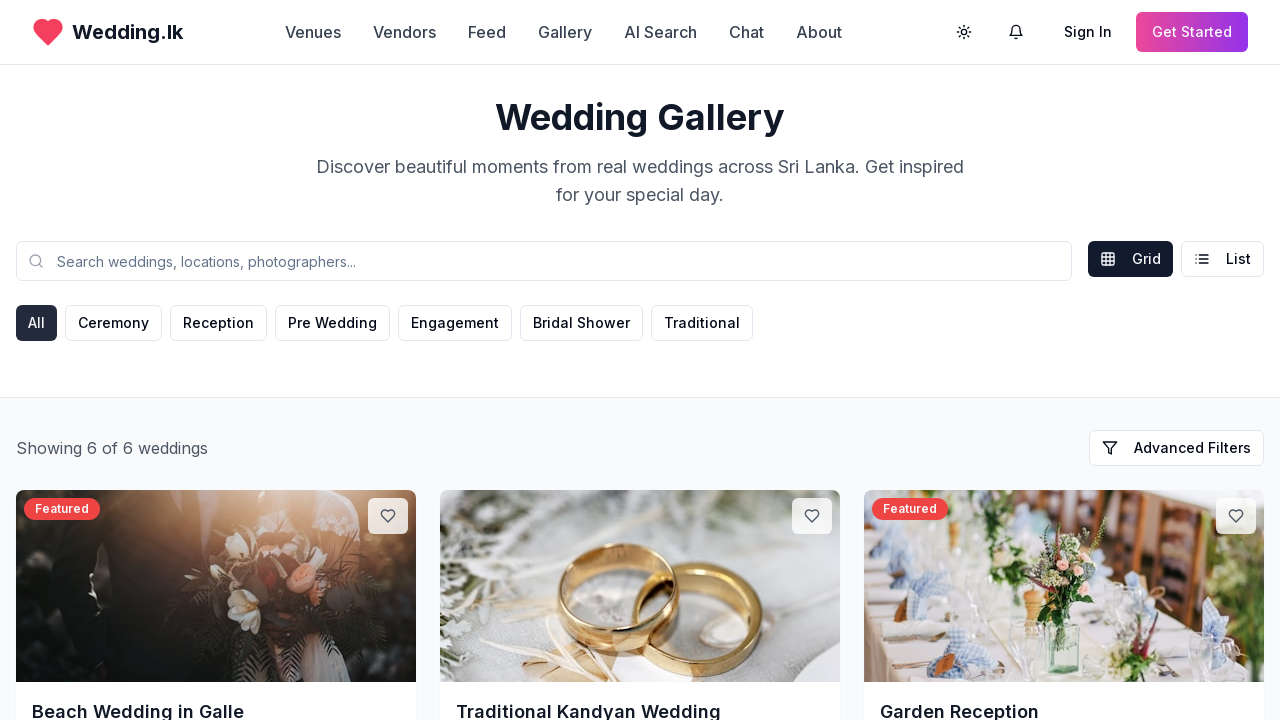

Waited for view mode change to complete
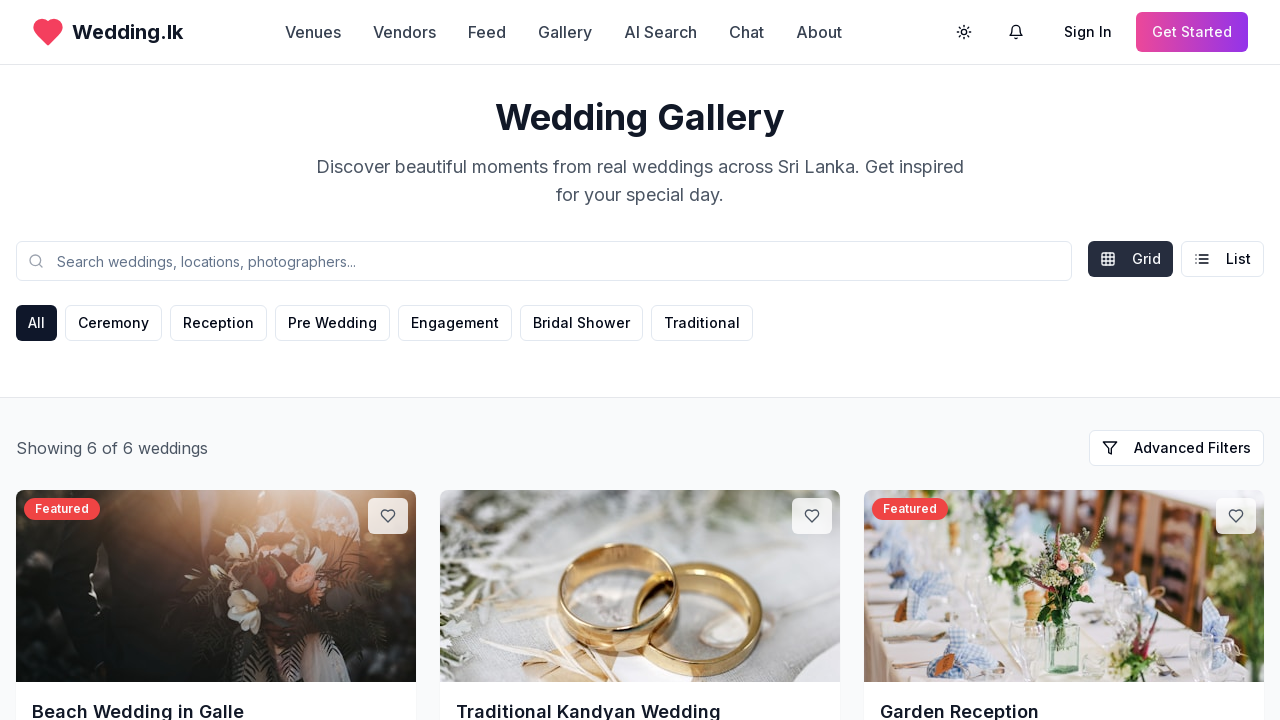

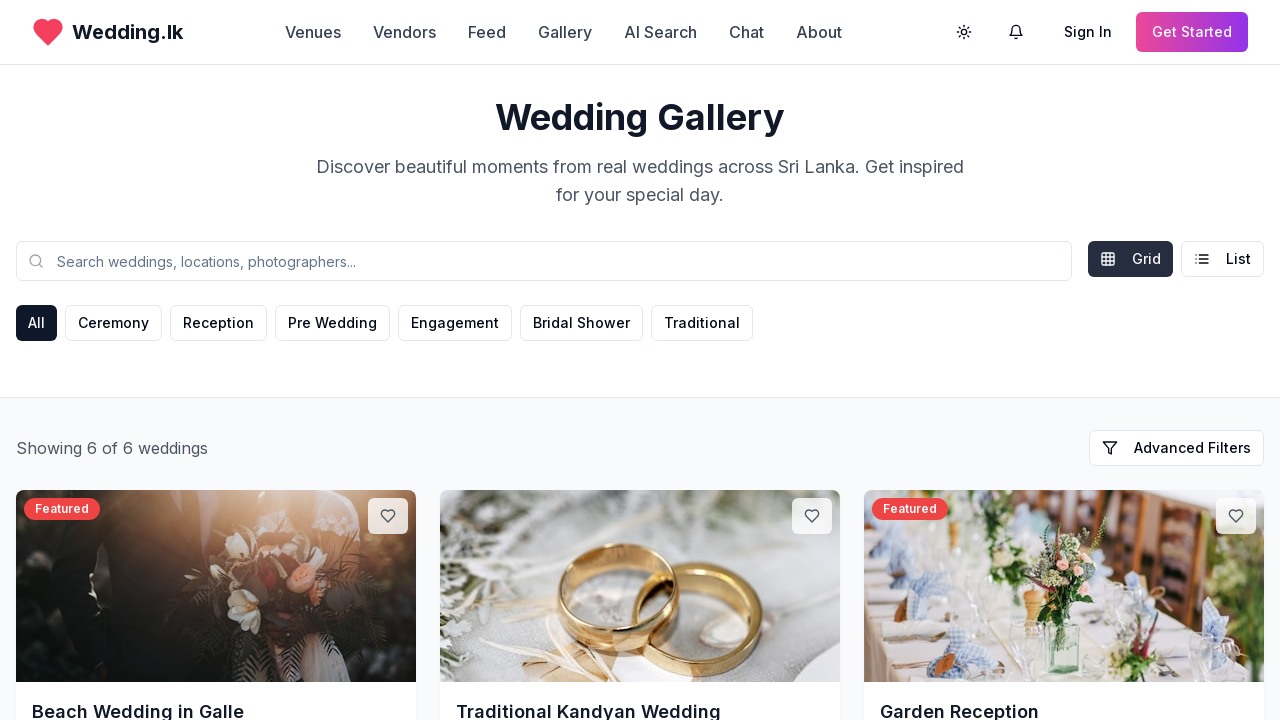